Tests that registration fails when password confirmation doesn't match the original password, verifying the mismatch error message is displayed.

Starting URL: http://parabank.parasoft.com/parabank/register.htm

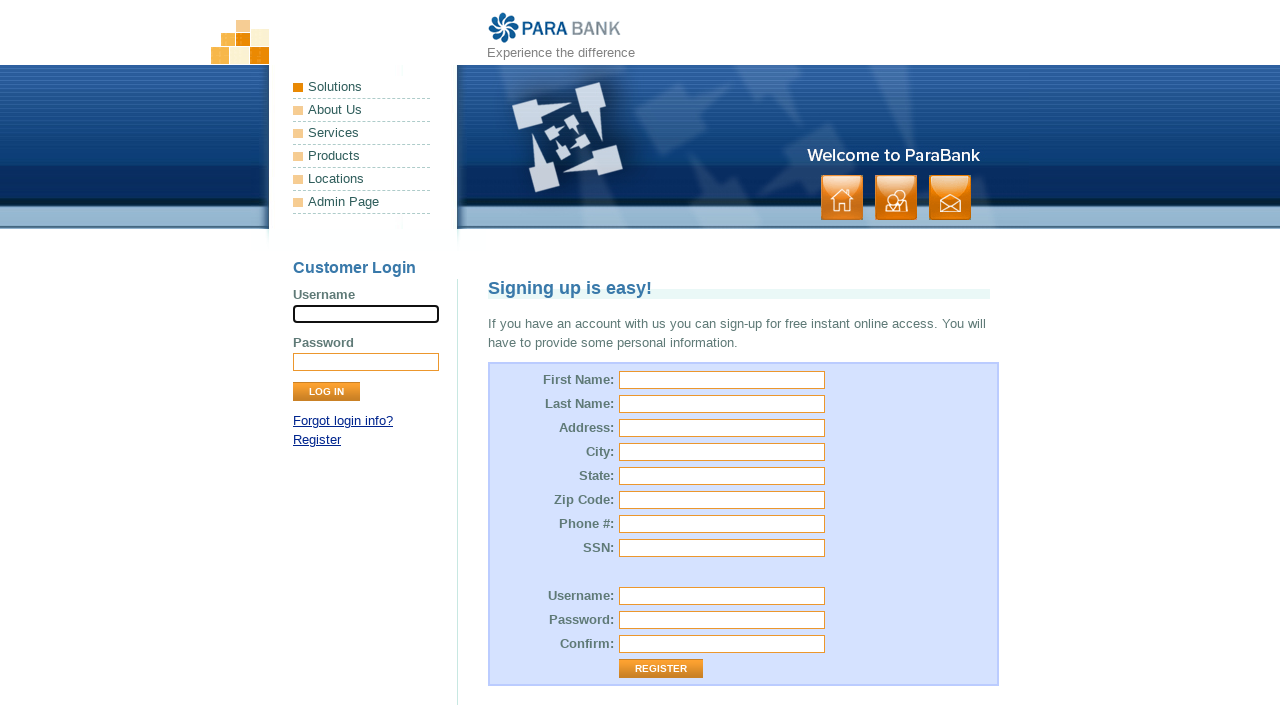

Filled first name field with 'Sarah' on input#customer\.firstName
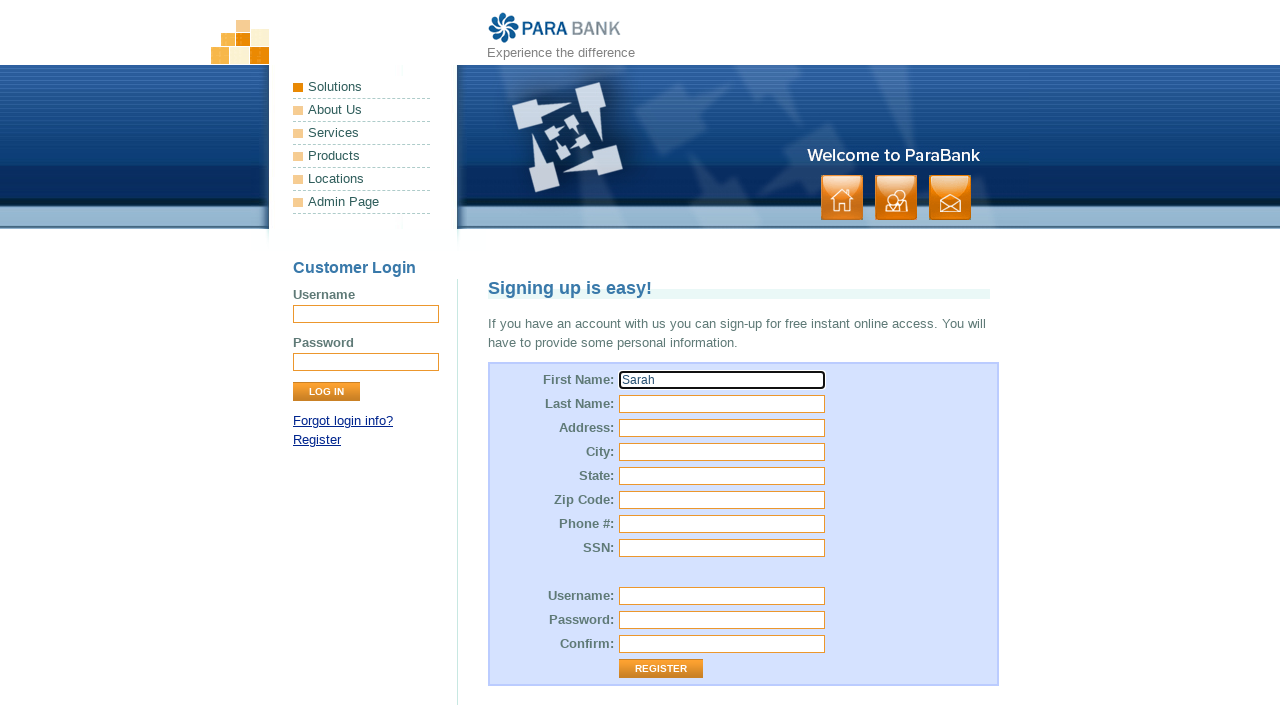

Filled last name field with 'Williams' on input#customer\.lastName
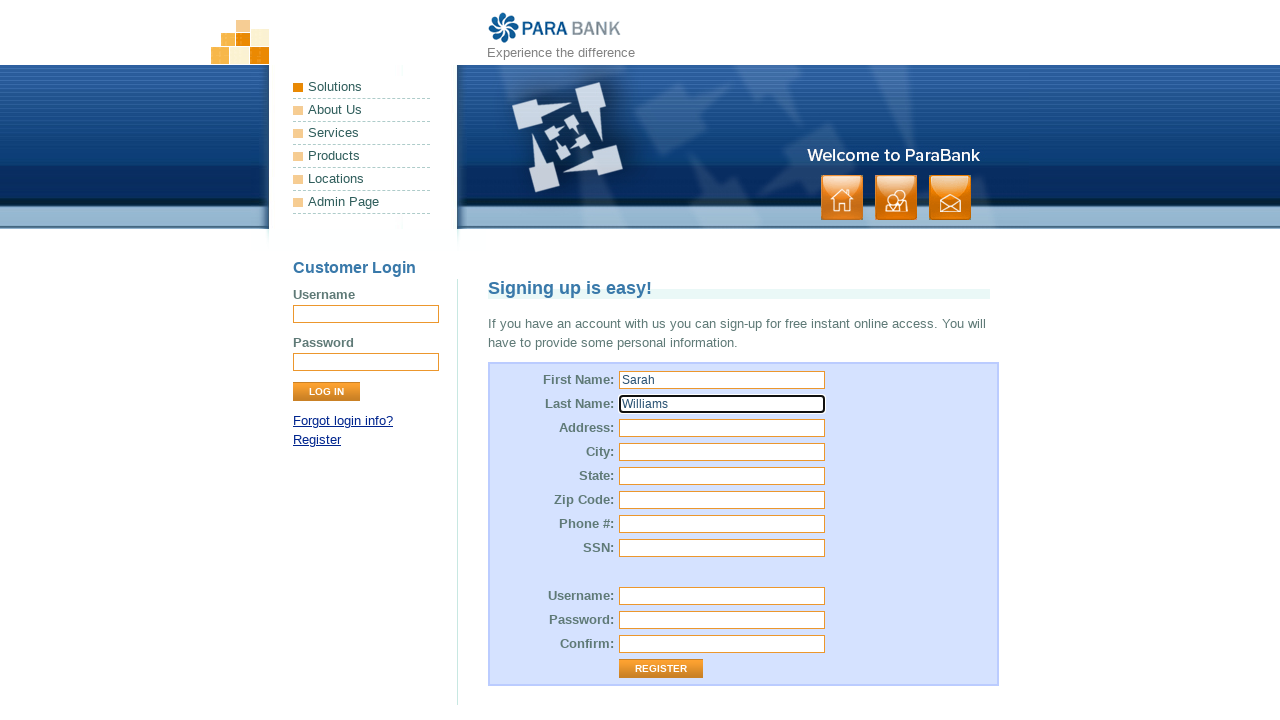

Filled street address field with '321 Elm Street' on input#customer\.address\.street
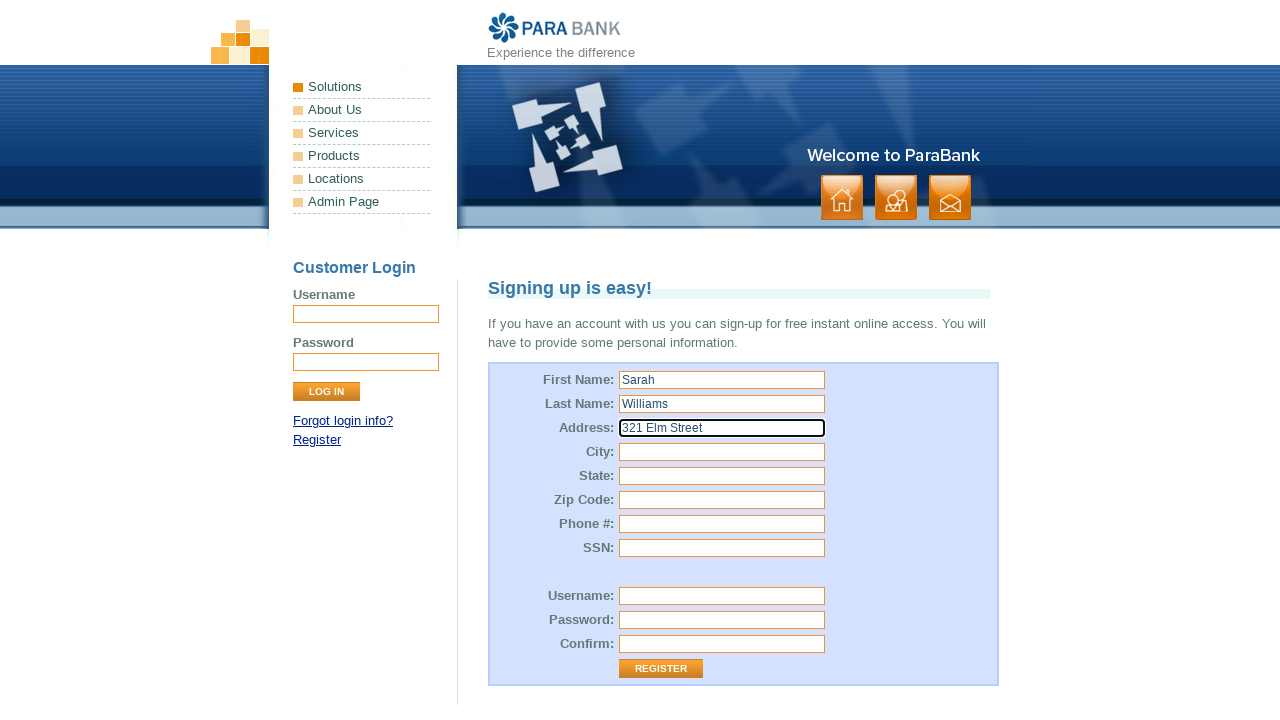

Filled city field with 'Denver' on input#customer\.address\.city
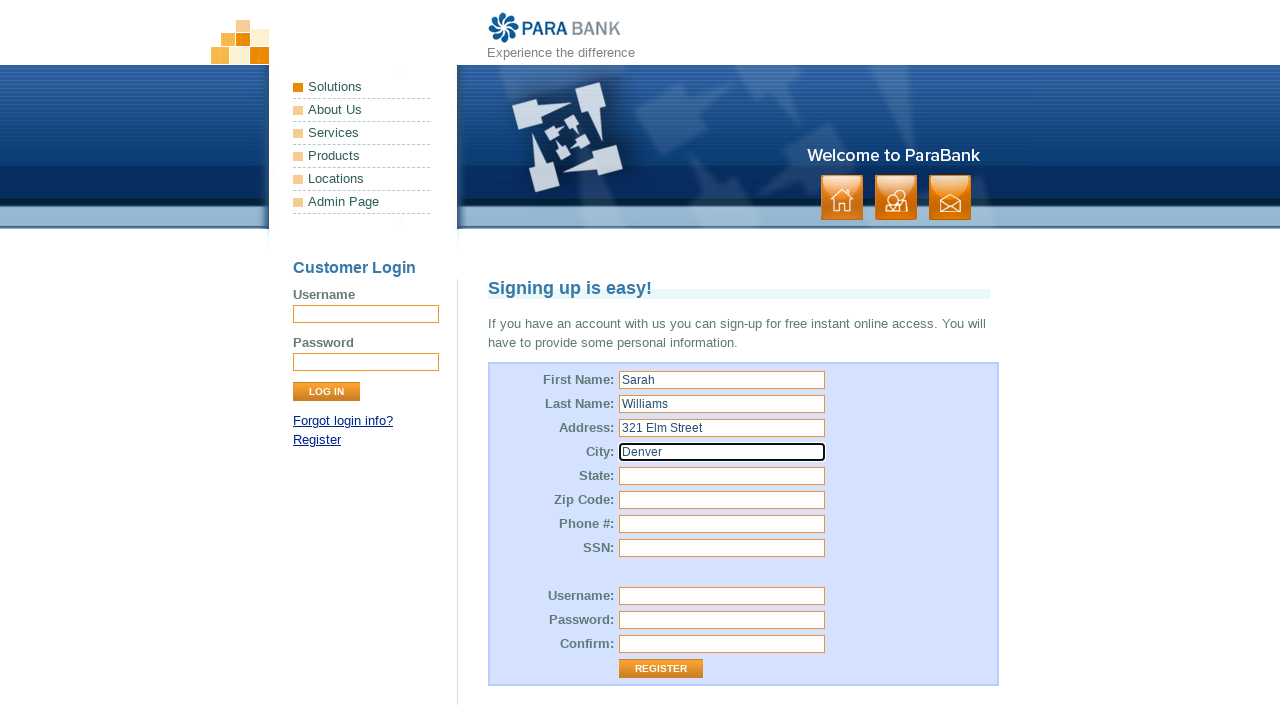

Filled state field with 'Colorado' on input#customer\.address\.state
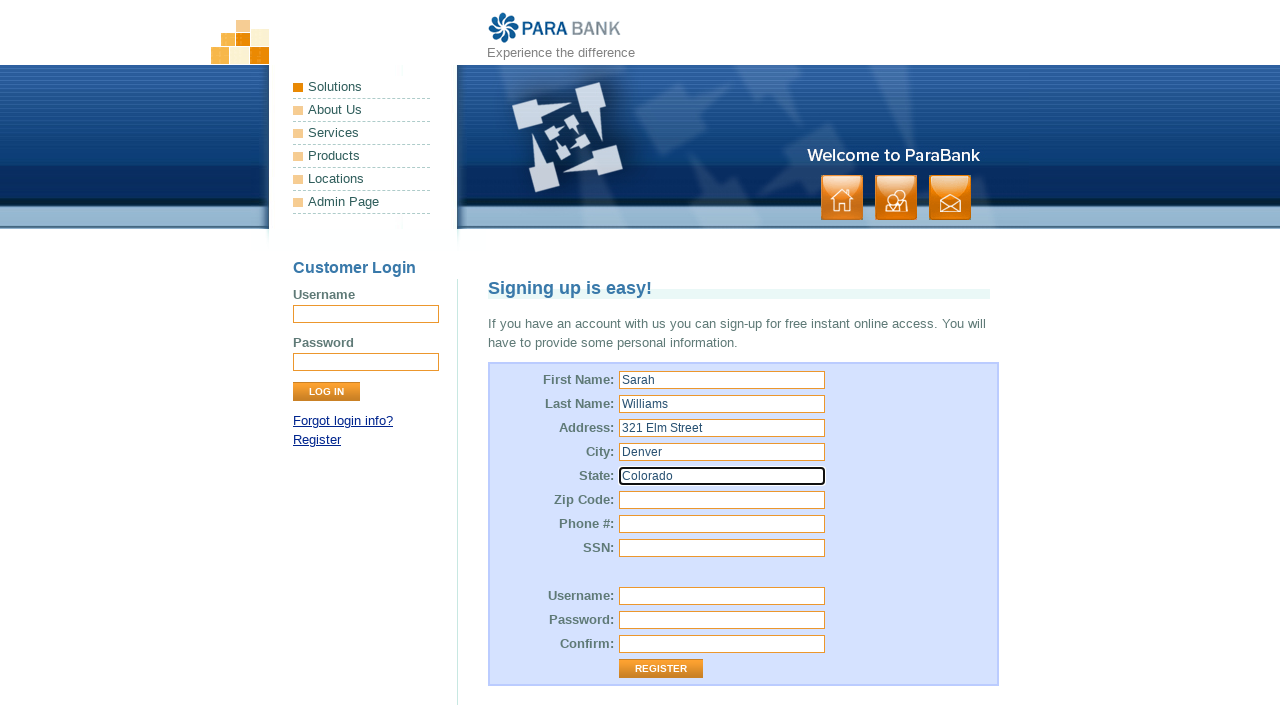

Filled zip code field with '80201' on input#customer\.address\.zipCode
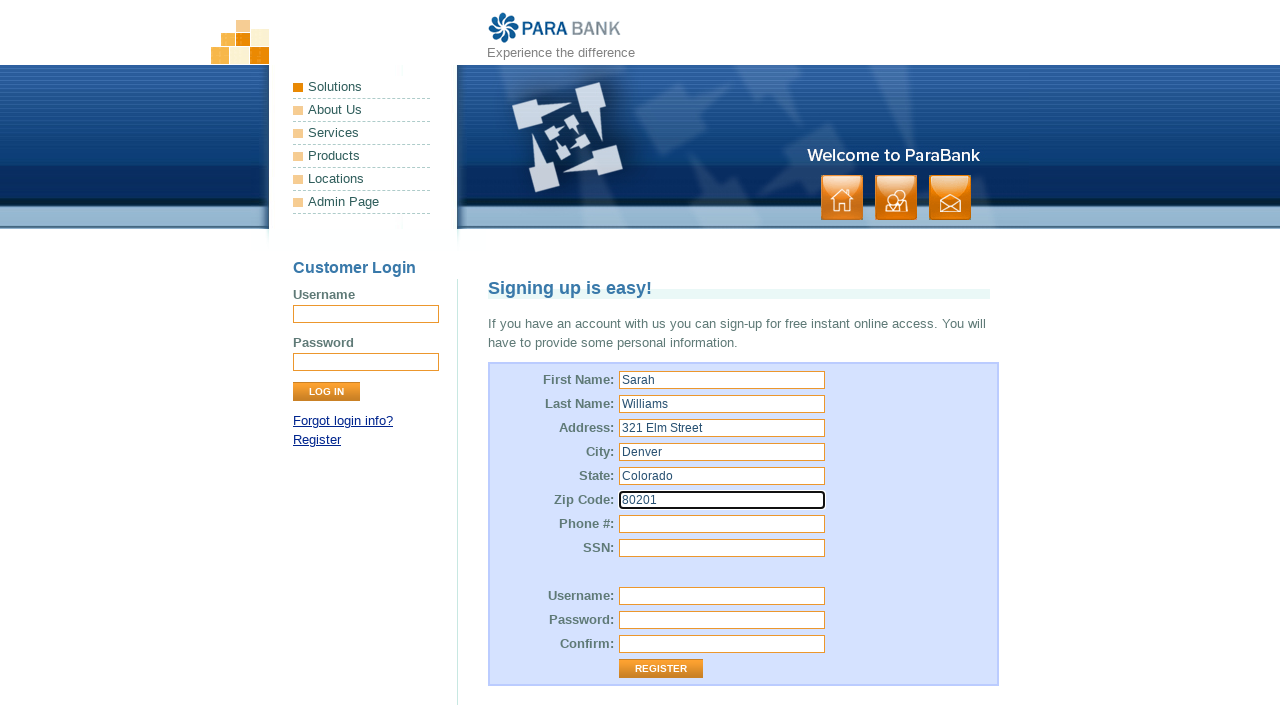

Filled SSN field with '111223333' on input#customer\.ssn
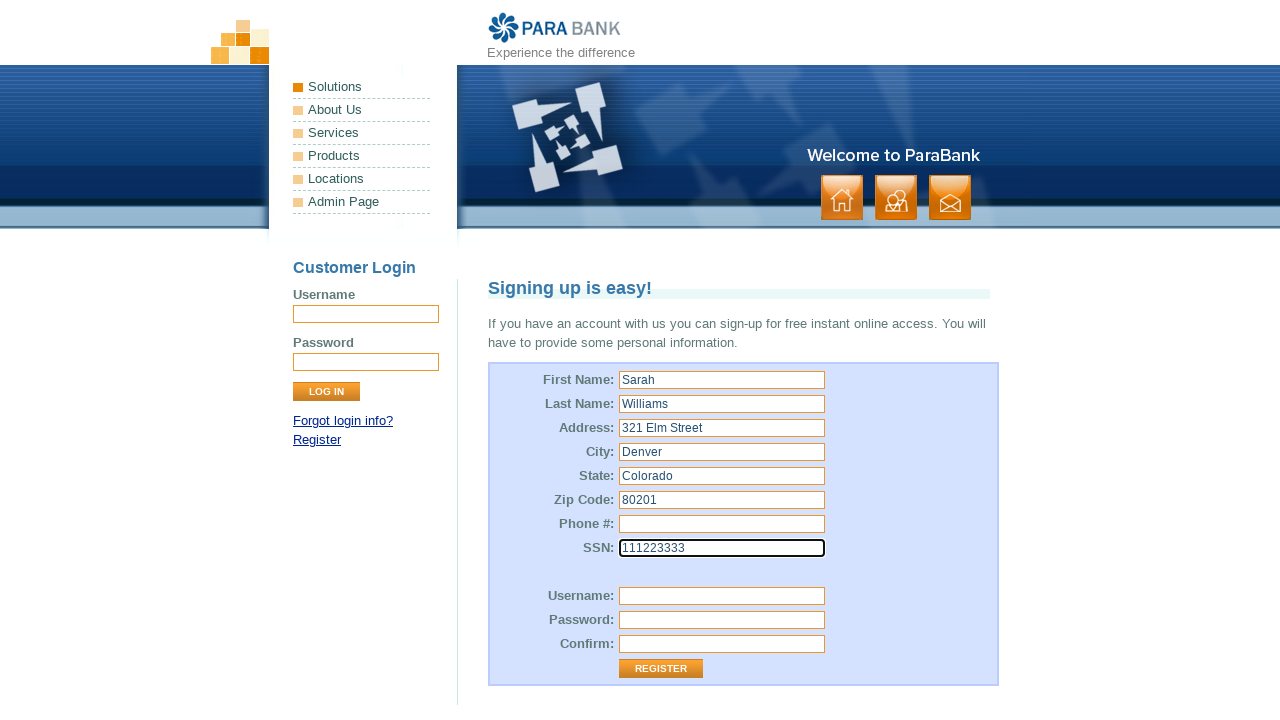

Filled username field with 'sarahw2024' on input#customer\.username
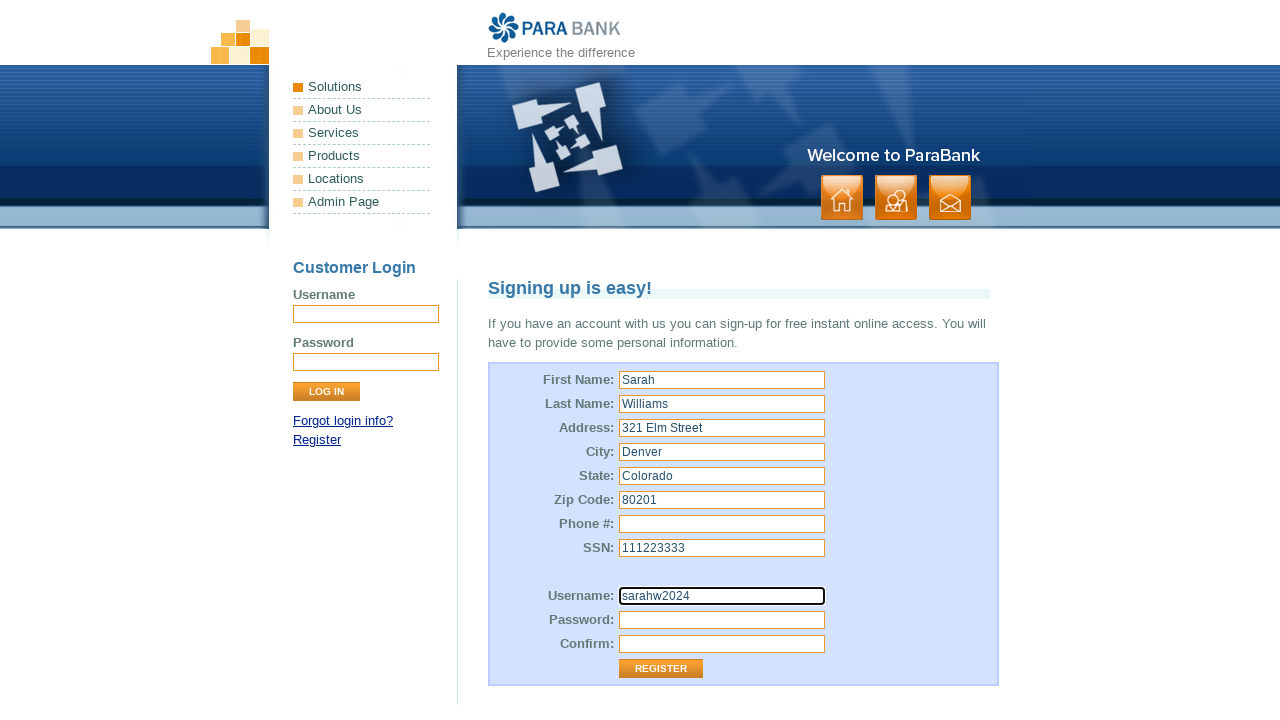

Filled password field with 'correctpass' on input#customer\.password
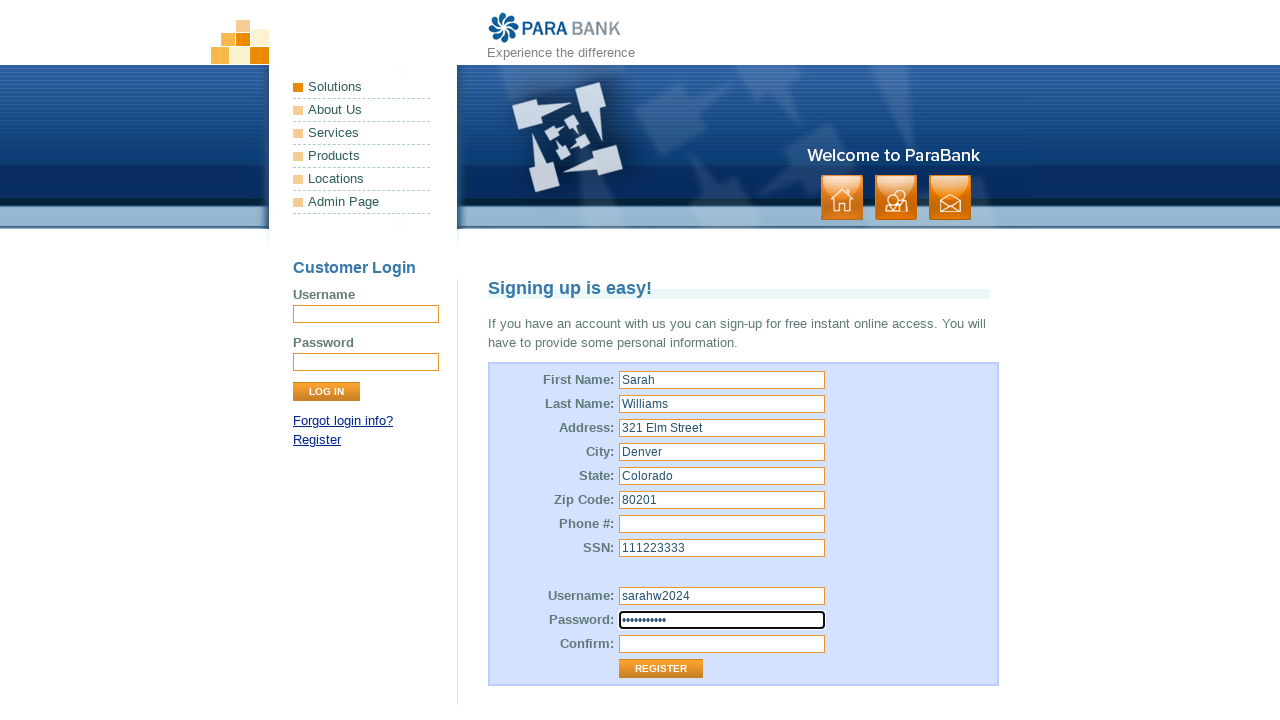

Filled confirm password field with mismatched password 'wrongpass' on input#repeatedPassword
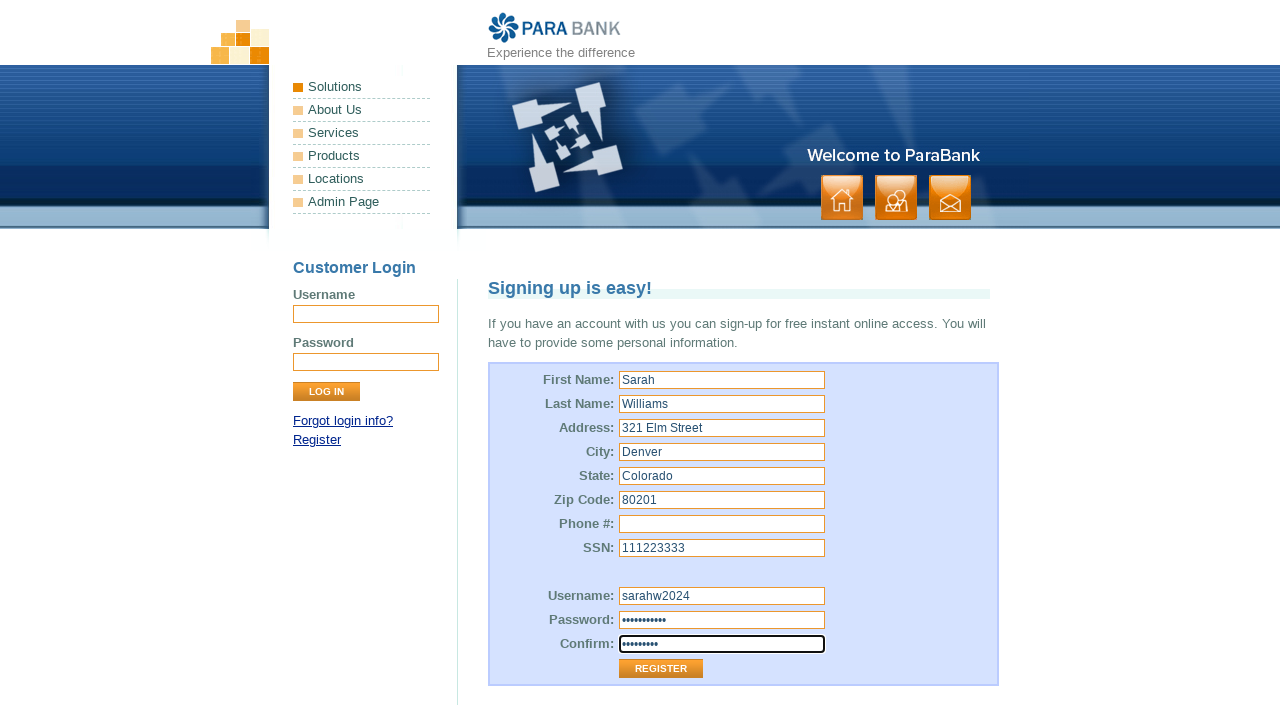

Clicked Register button to submit form at (661, 669) on input.button[value='Register']
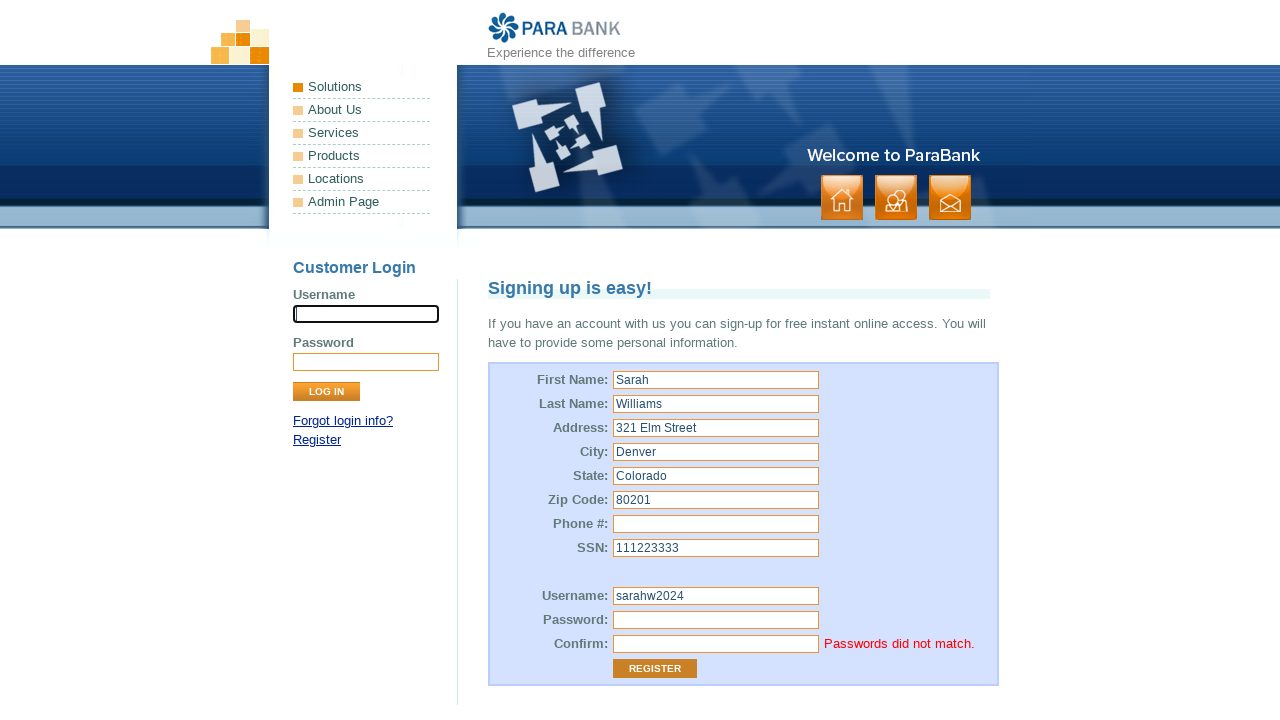

Password mismatch error message displayed
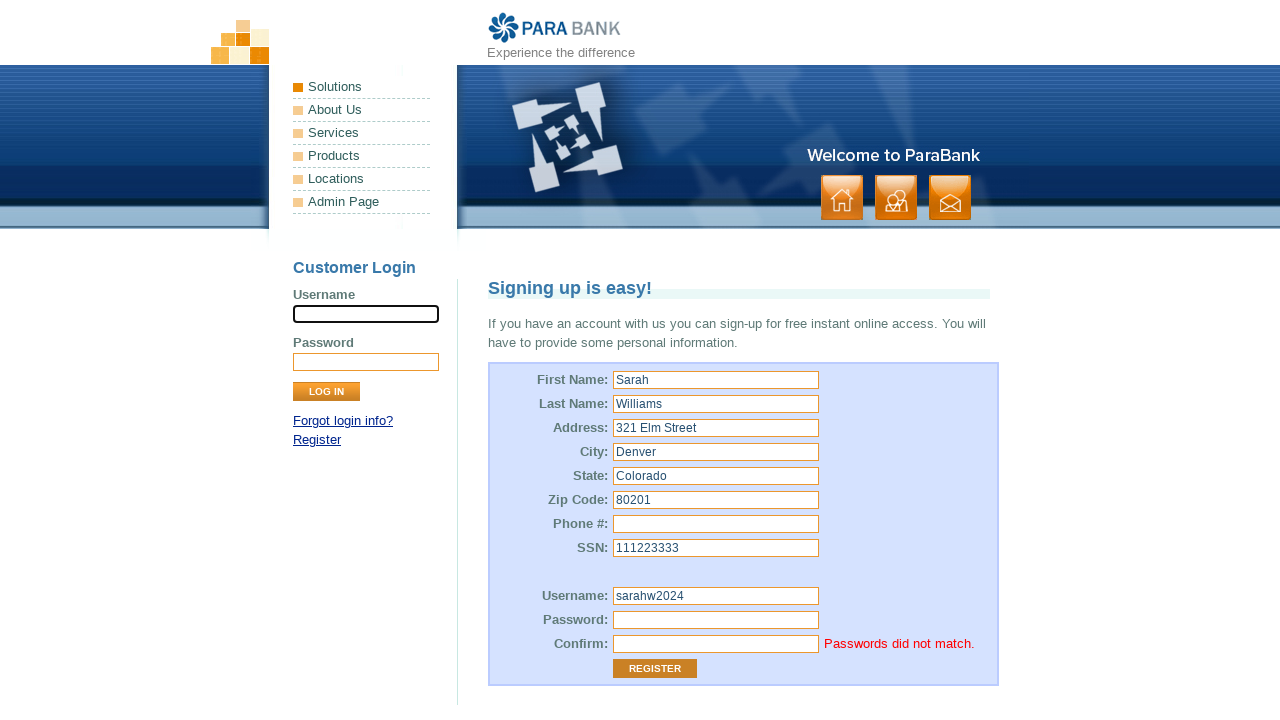

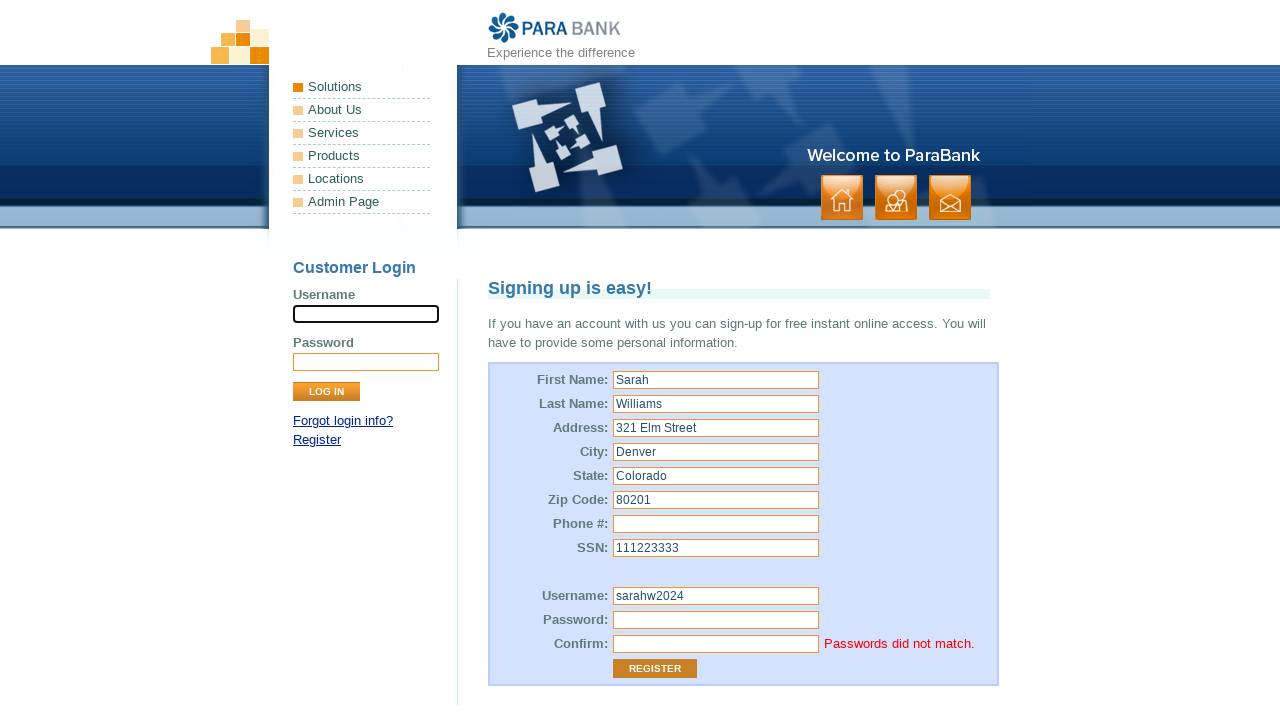